Tests the key presses functionality by sending a BACKSPACE key to an input field and verifying the result is displayed correctly

Starting URL: https://the-internet.herokuapp.com/key_presses

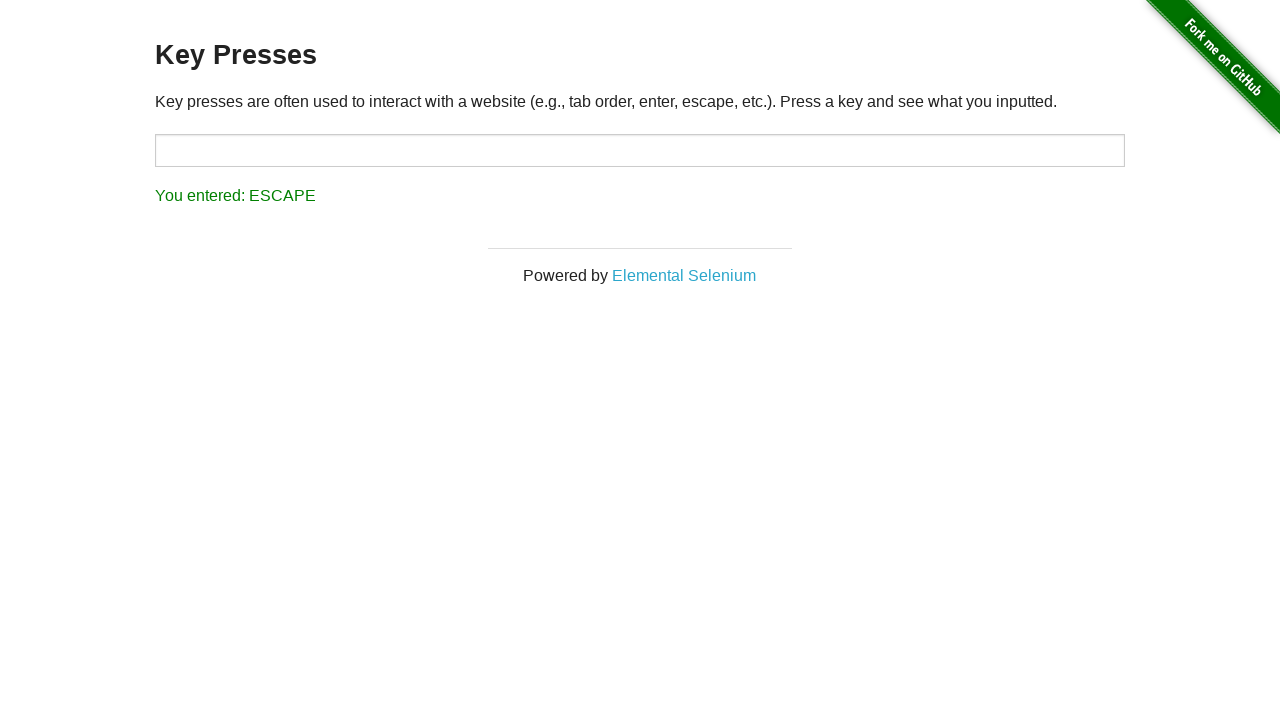

Pressed BACKSPACE key in target input field on input#target
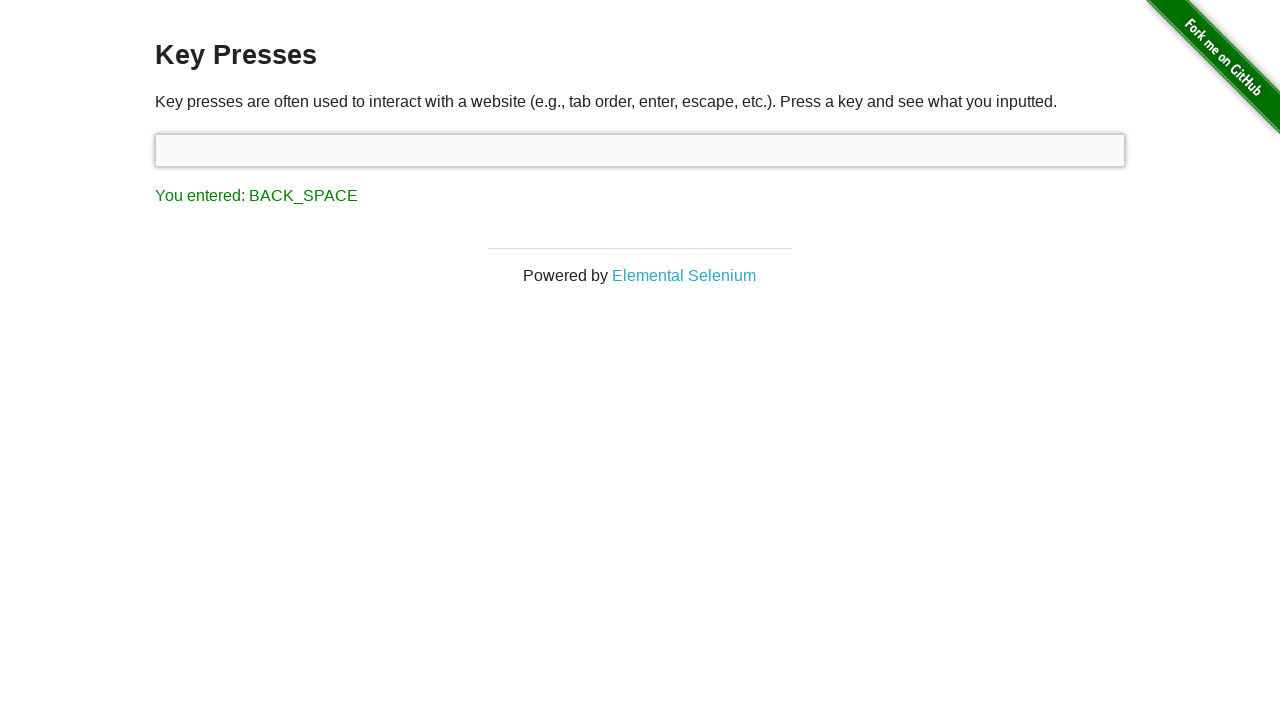

Result text element loaded after key press
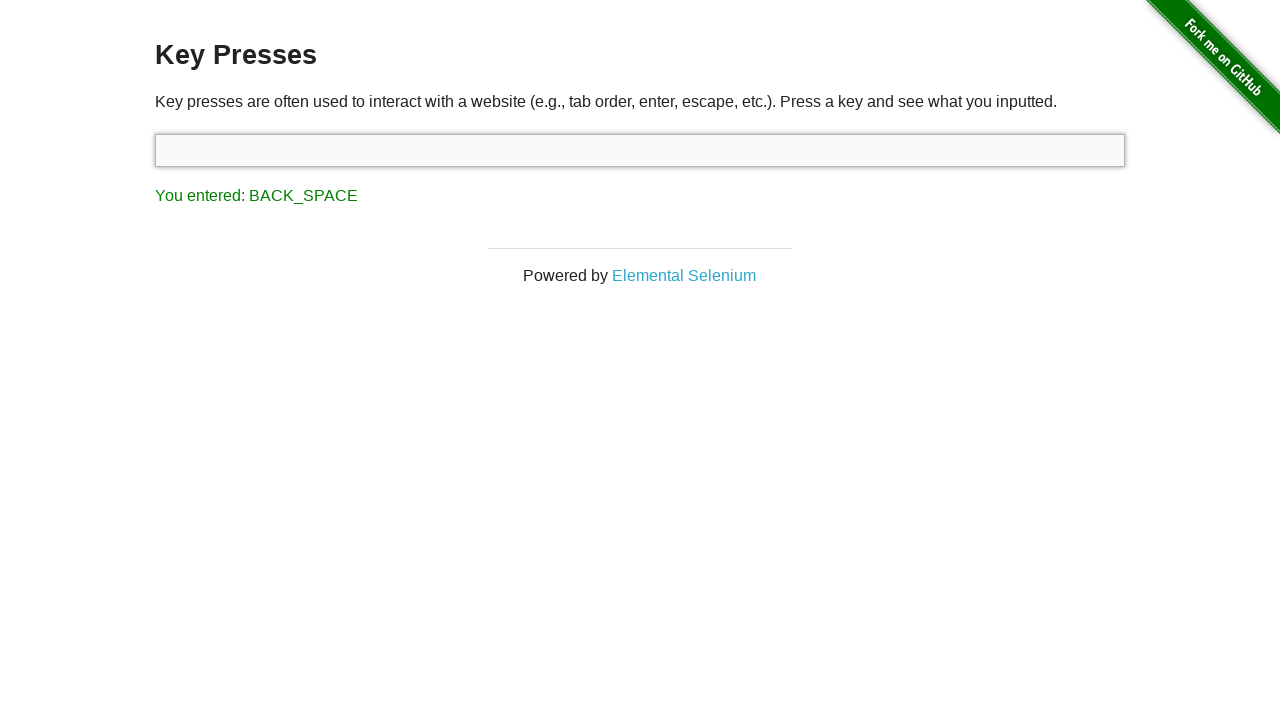

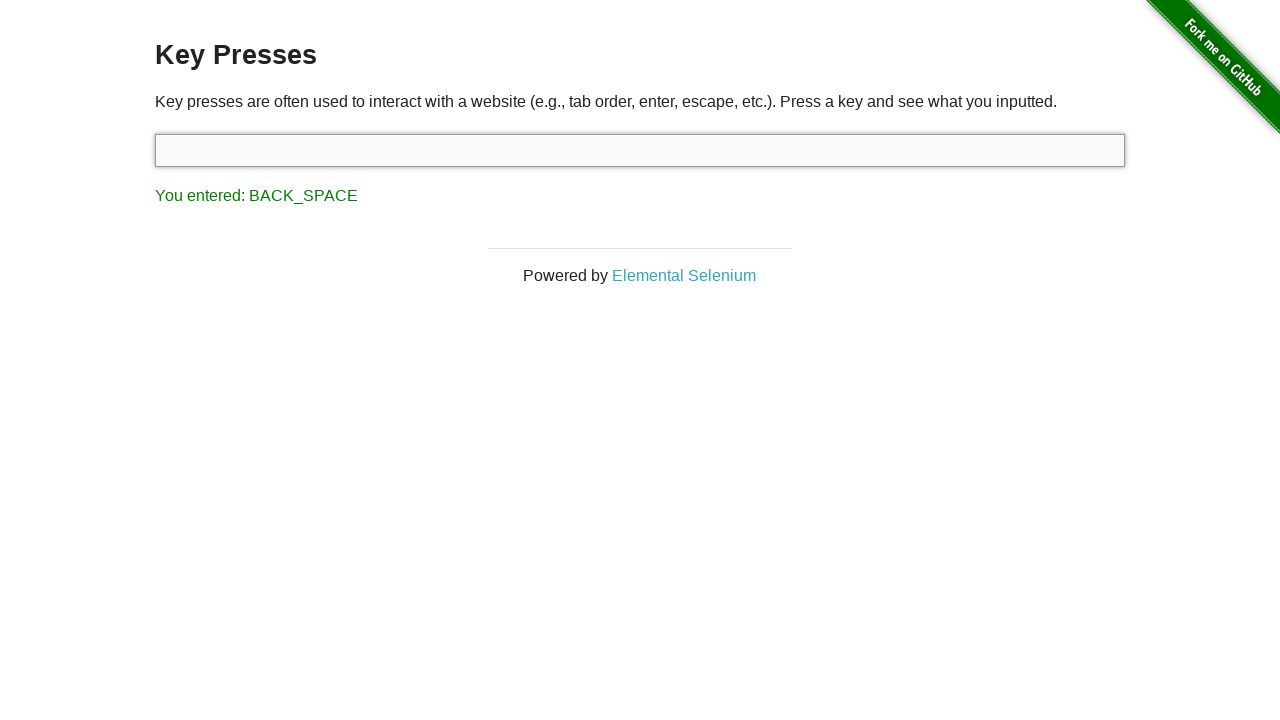